Tests opening a small modal dialog and closing it, then verifying the large modal button is still displayed

Starting URL: https://demoqa.com/modal-dialogs

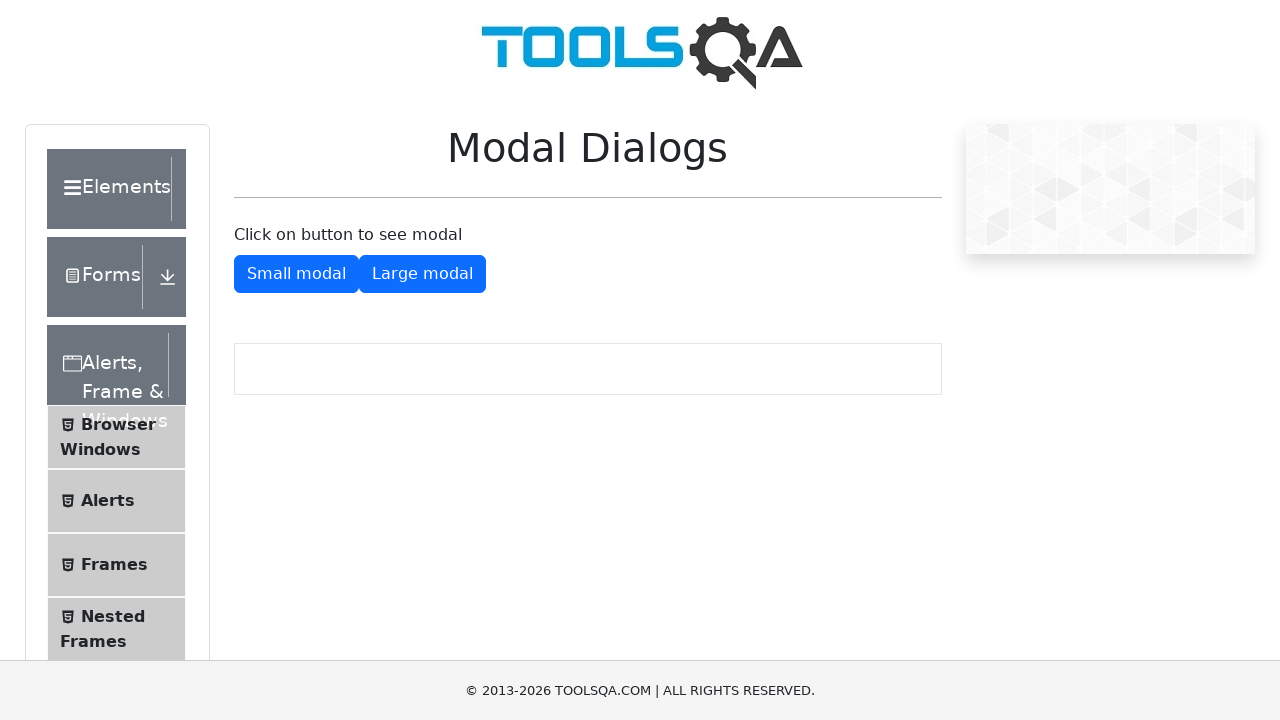

Clicked button to show small modal dialog at (296, 274) on #showSmallModal
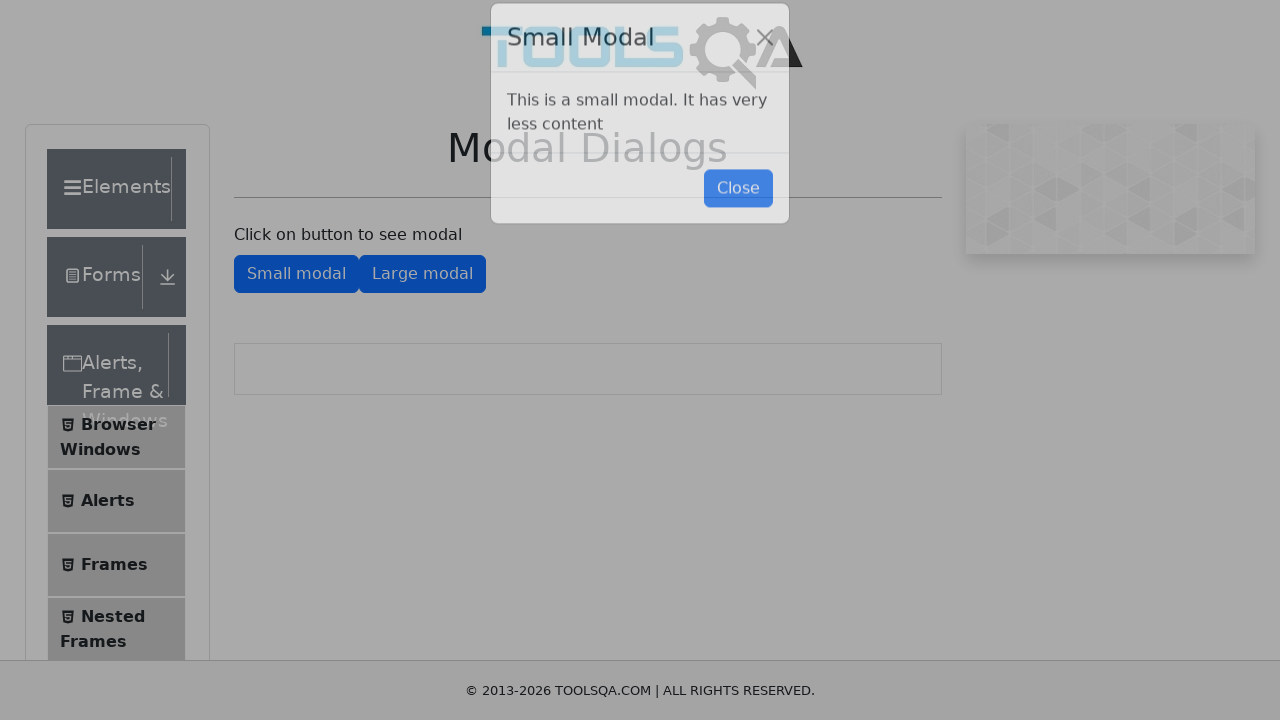

Small modal dialog appeared and close button is visible
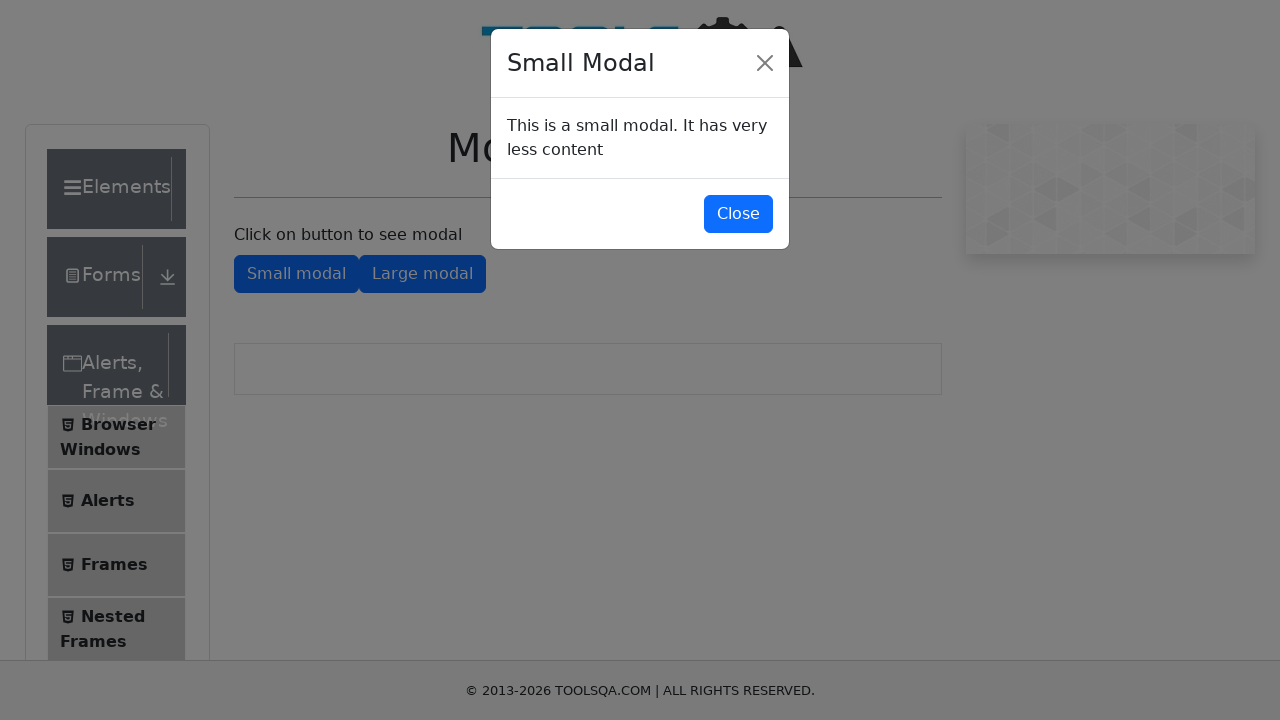

Clicked close button to dismiss small modal dialog at (738, 214) on #closeSmallModal
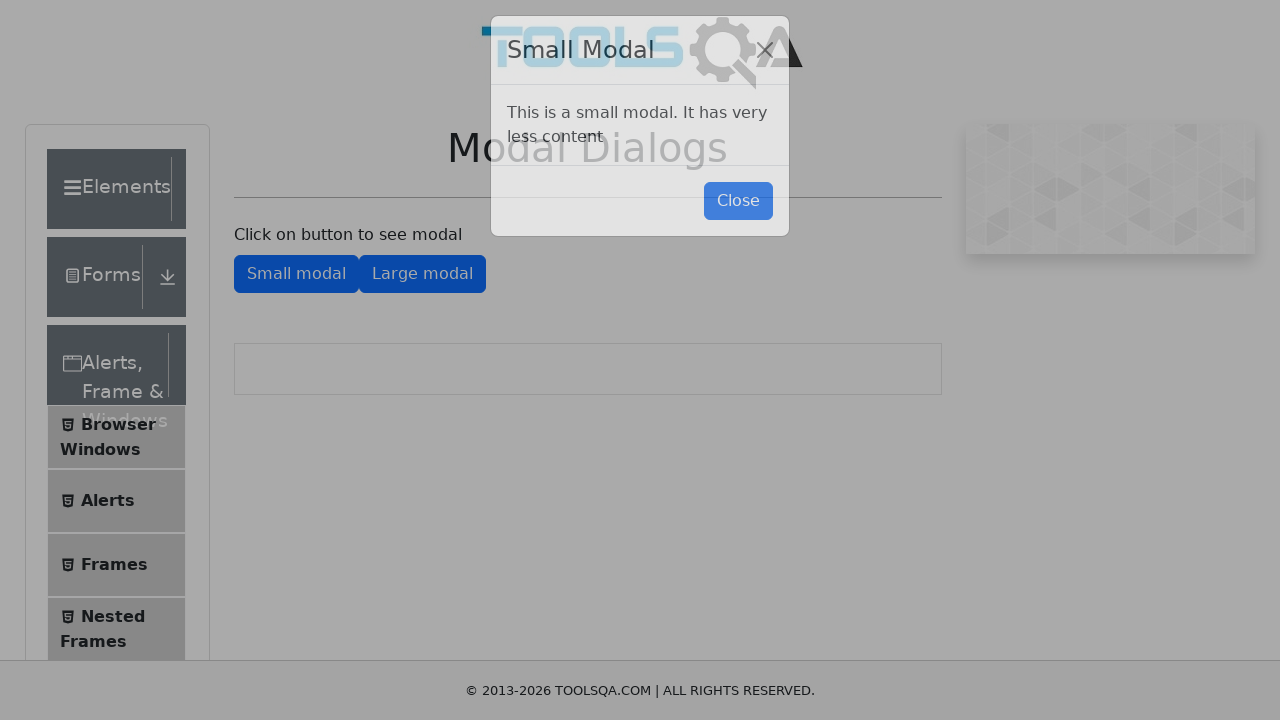

Verified large modal button is still displayed after closing small modal
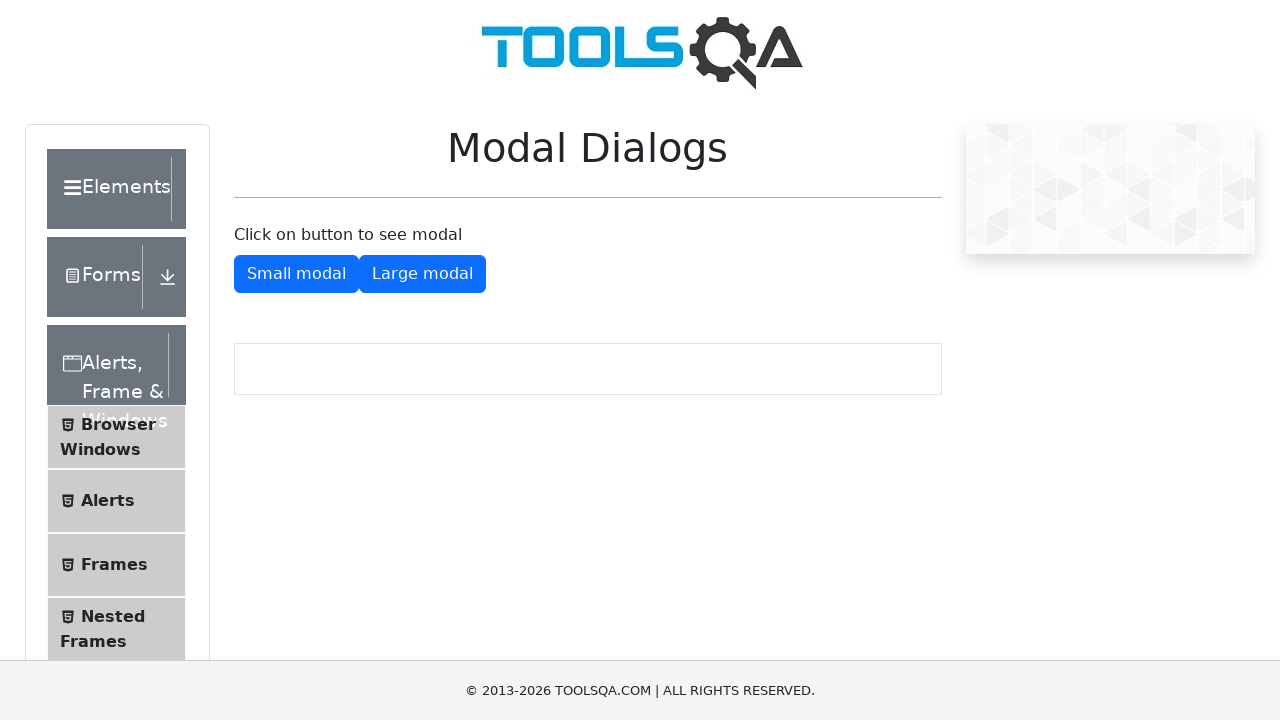

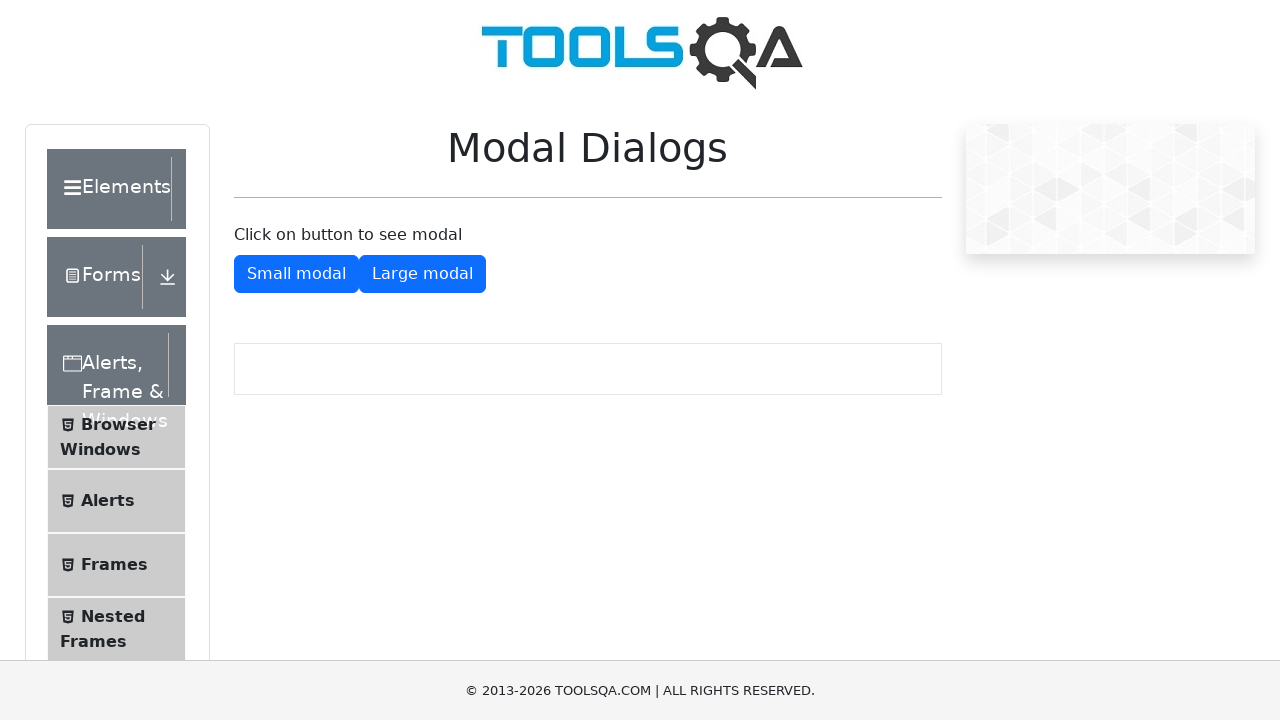